Tests a dynamic loading page where clicking a Start button triggers a loading bar, then verifies that the finish text appears after the loading completes.

Starting URL: http://the-internet.herokuapp.com/dynamic_loading/2

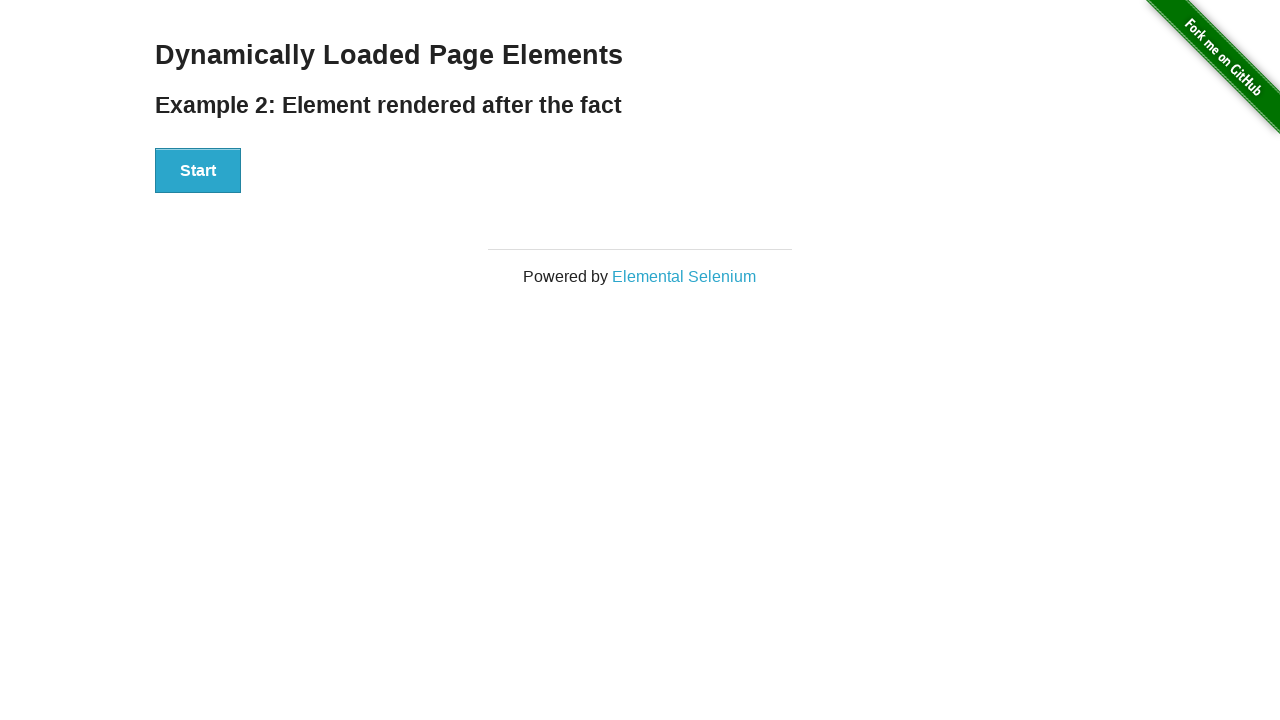

Clicked the Start button to trigger dynamic loading at (198, 171) on #start button
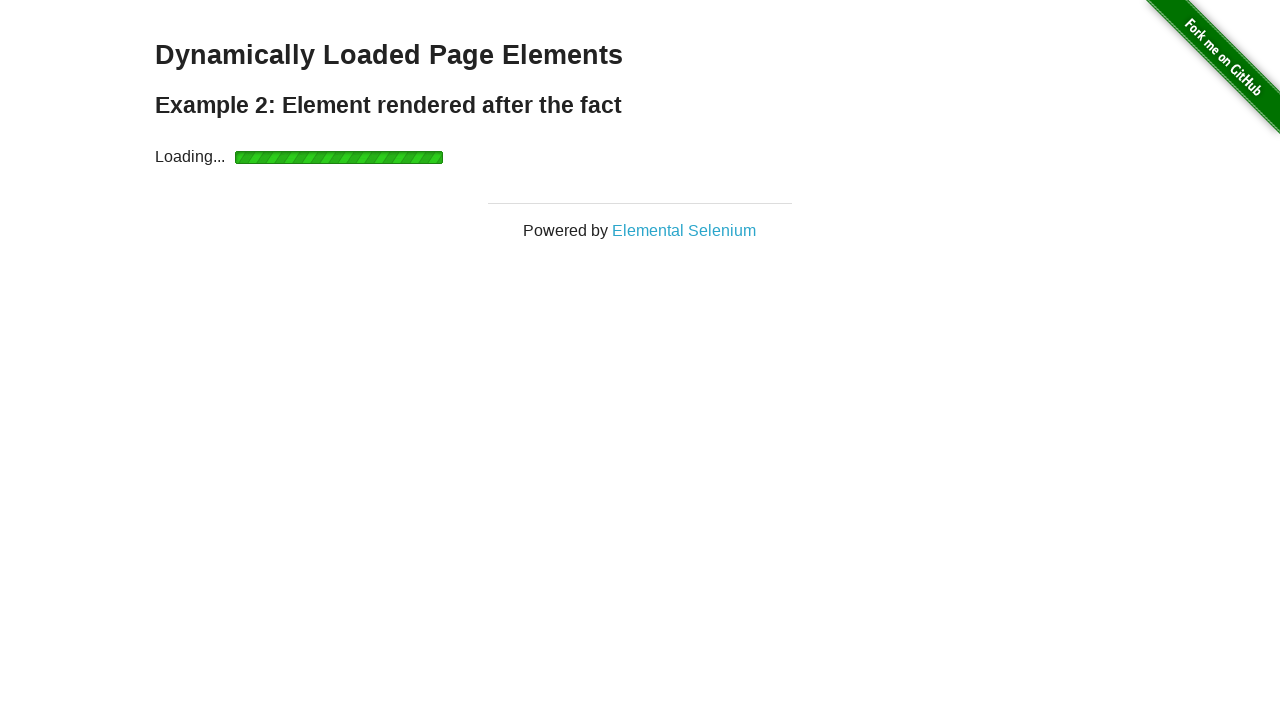

Waited for the finish element to become visible after loading completes
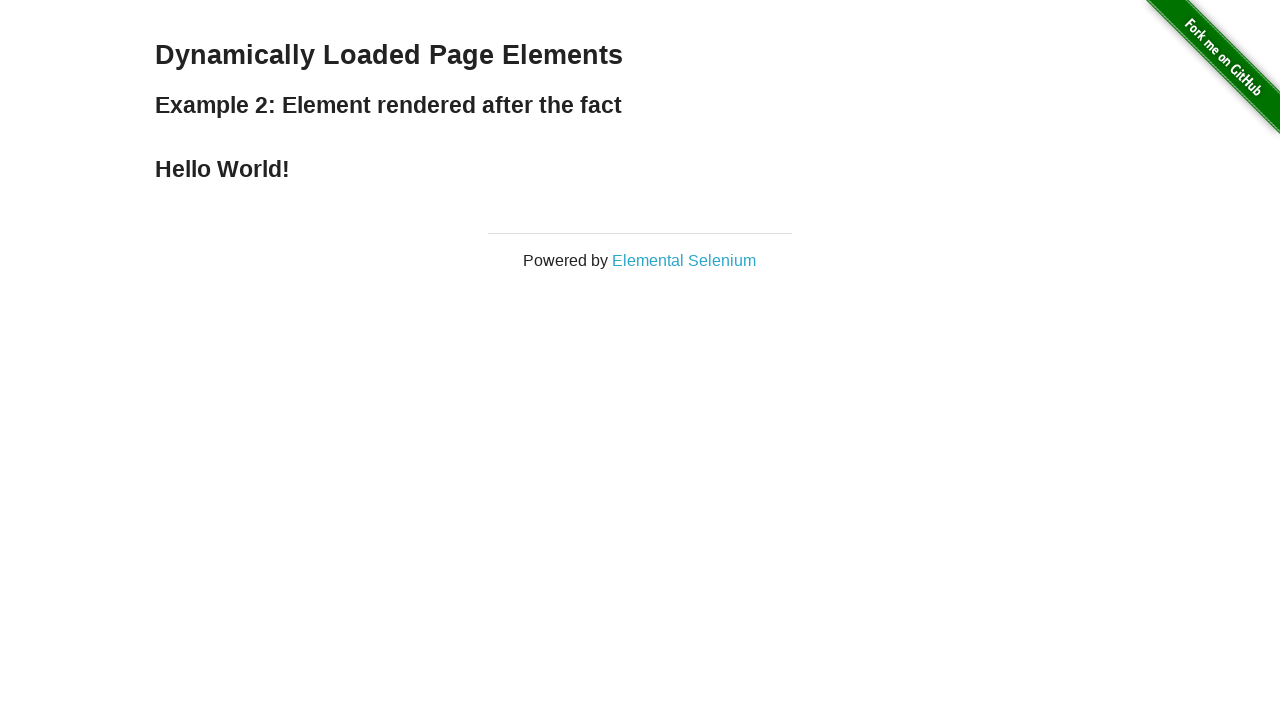

Verified that the finish text is displayed
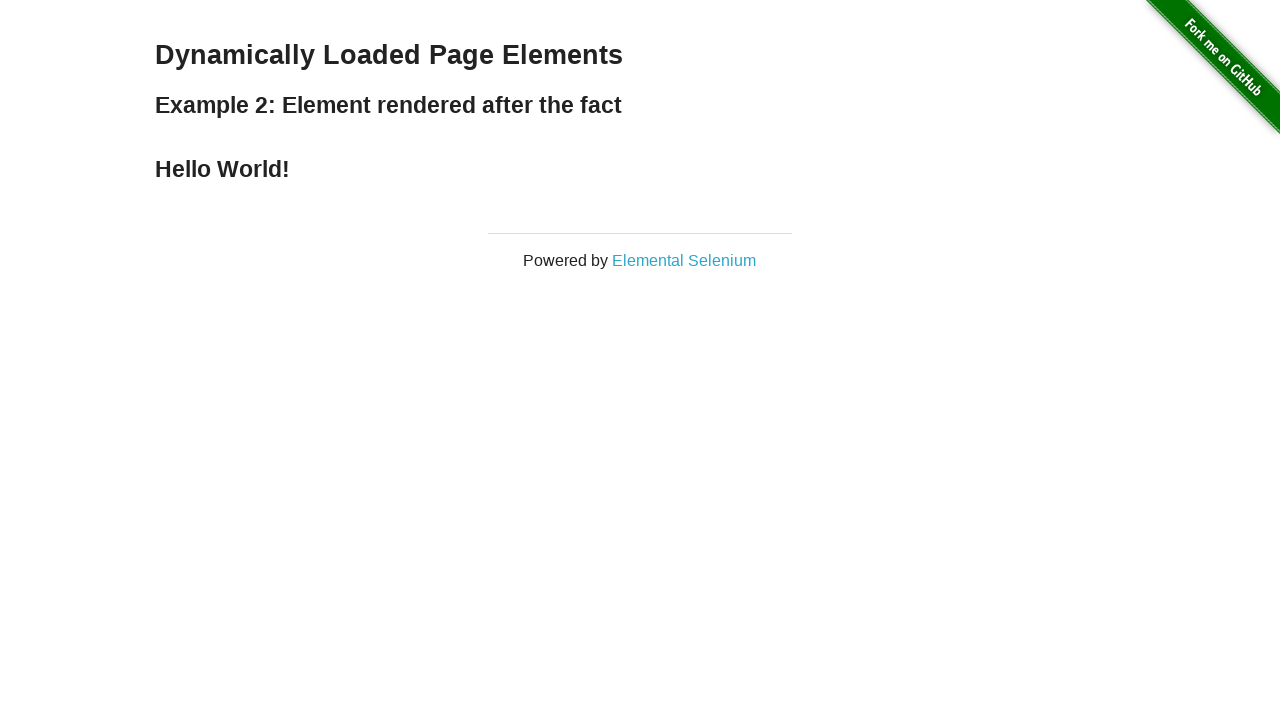

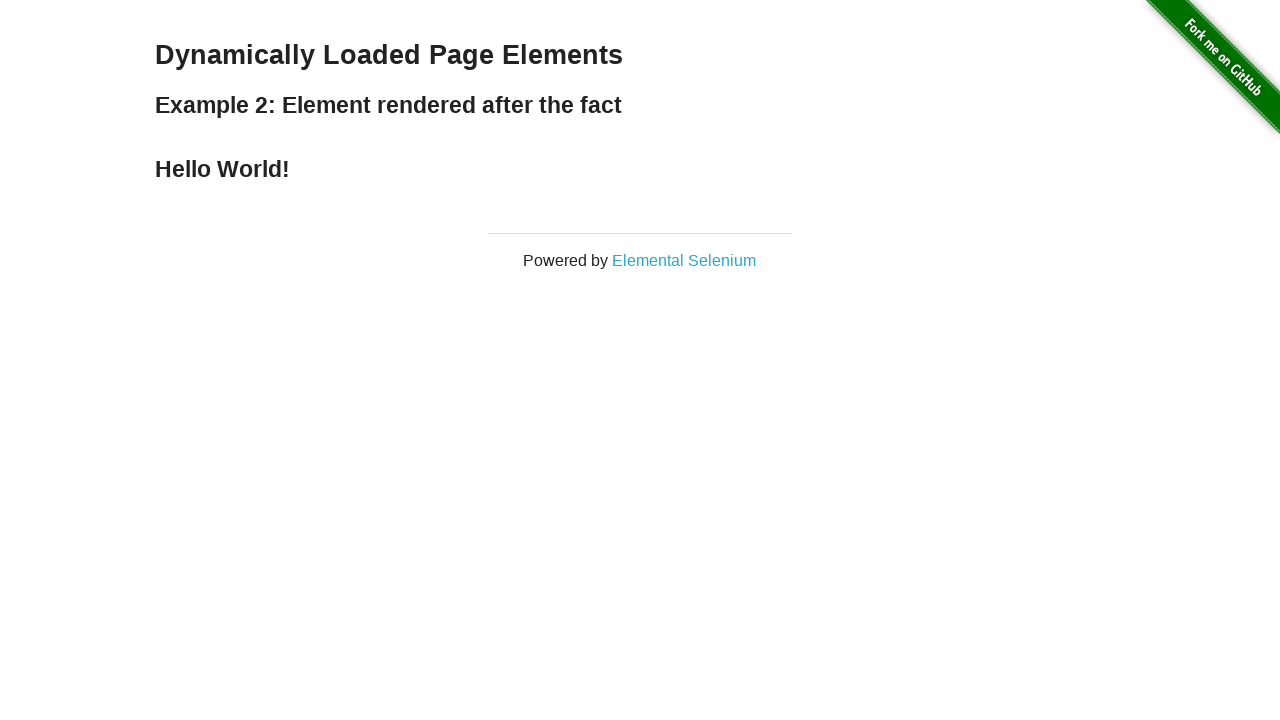